Tests JavaScript executor functionality on a registration form by scrolling the page, selecting items from a multi-select listbox, selecting from a dropdown, and refreshing the page

Starting URL: http://demo.automationtesting.in/Register.html

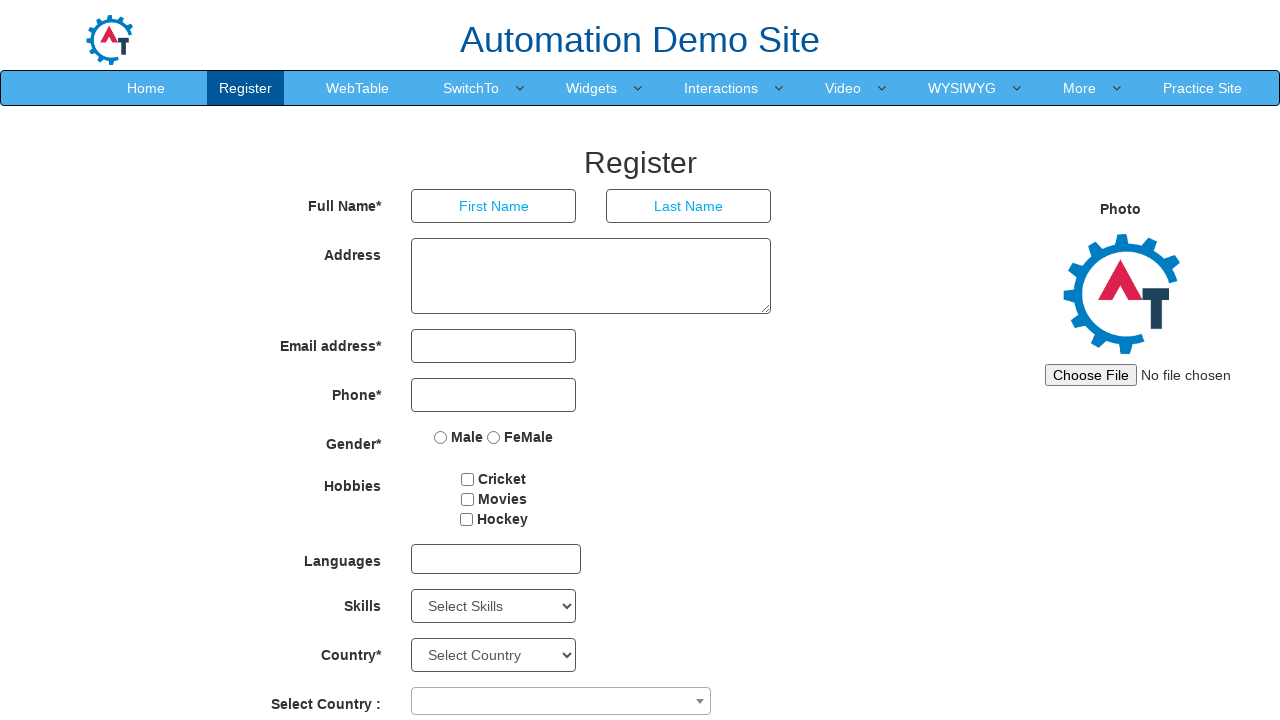

Scrolled down the page by 600 pixels
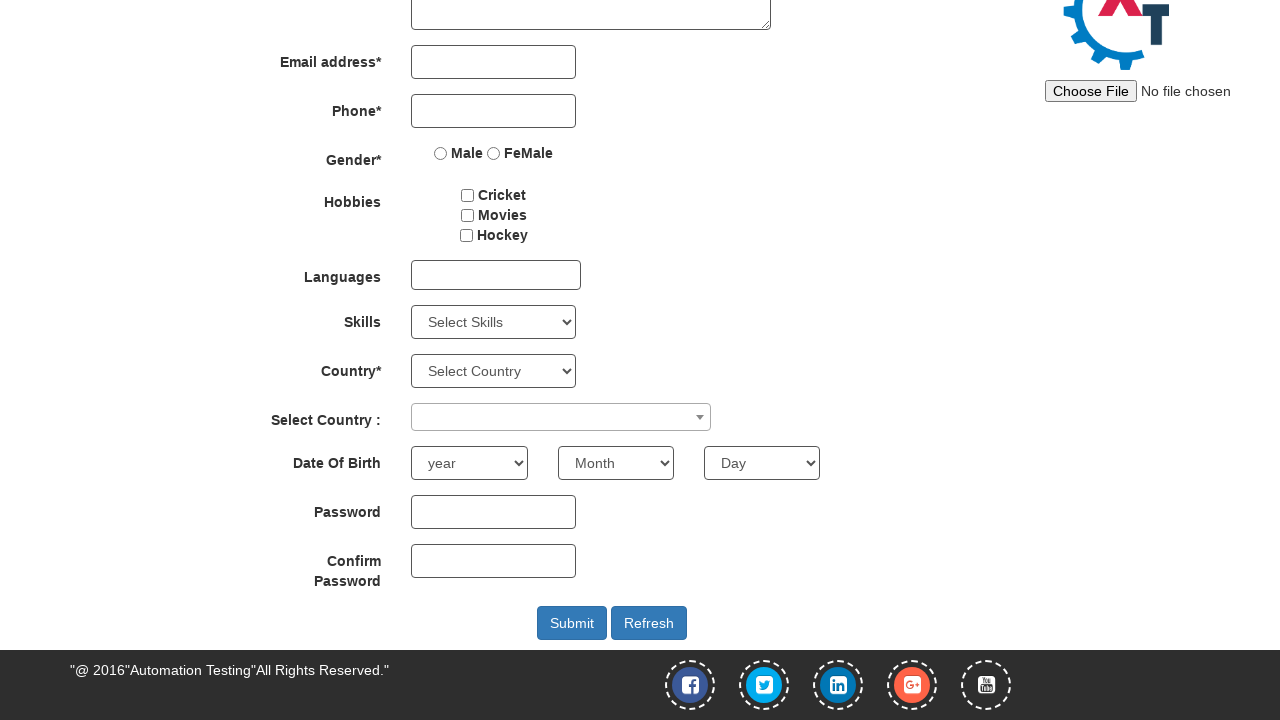

Scrolled back up the page by 600 pixels
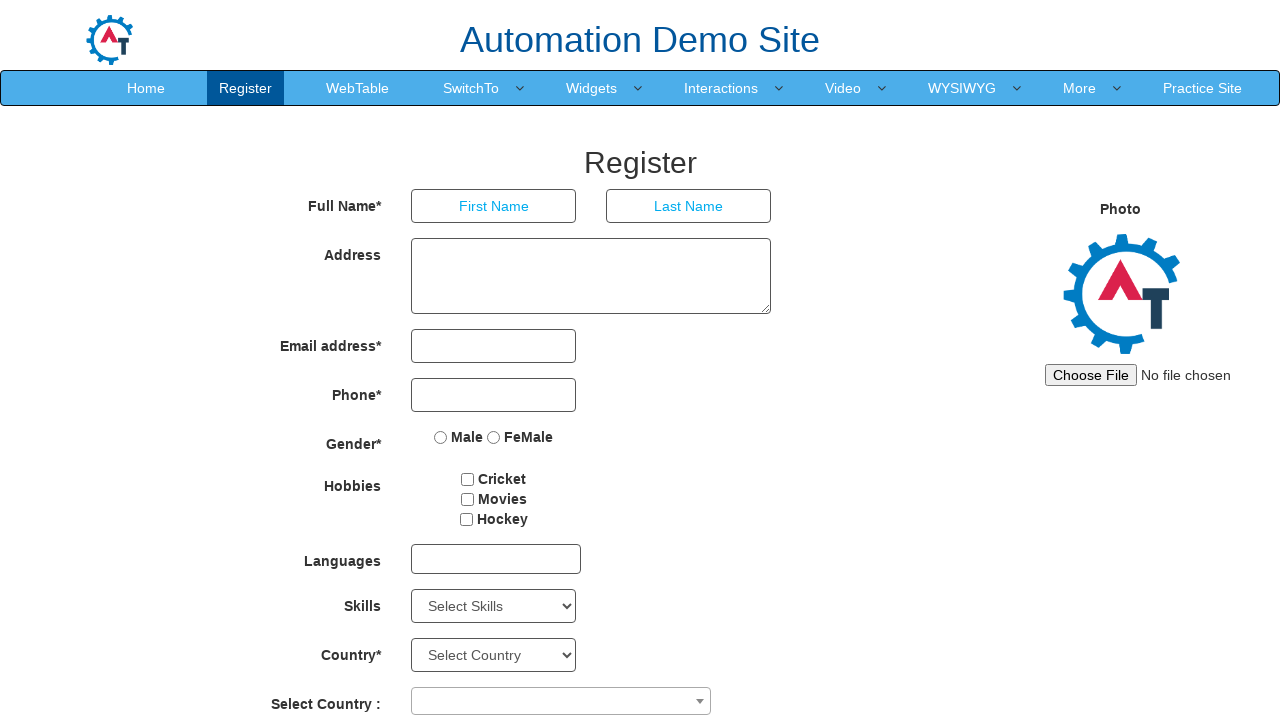

Scrolled down the page again by 600 pixels
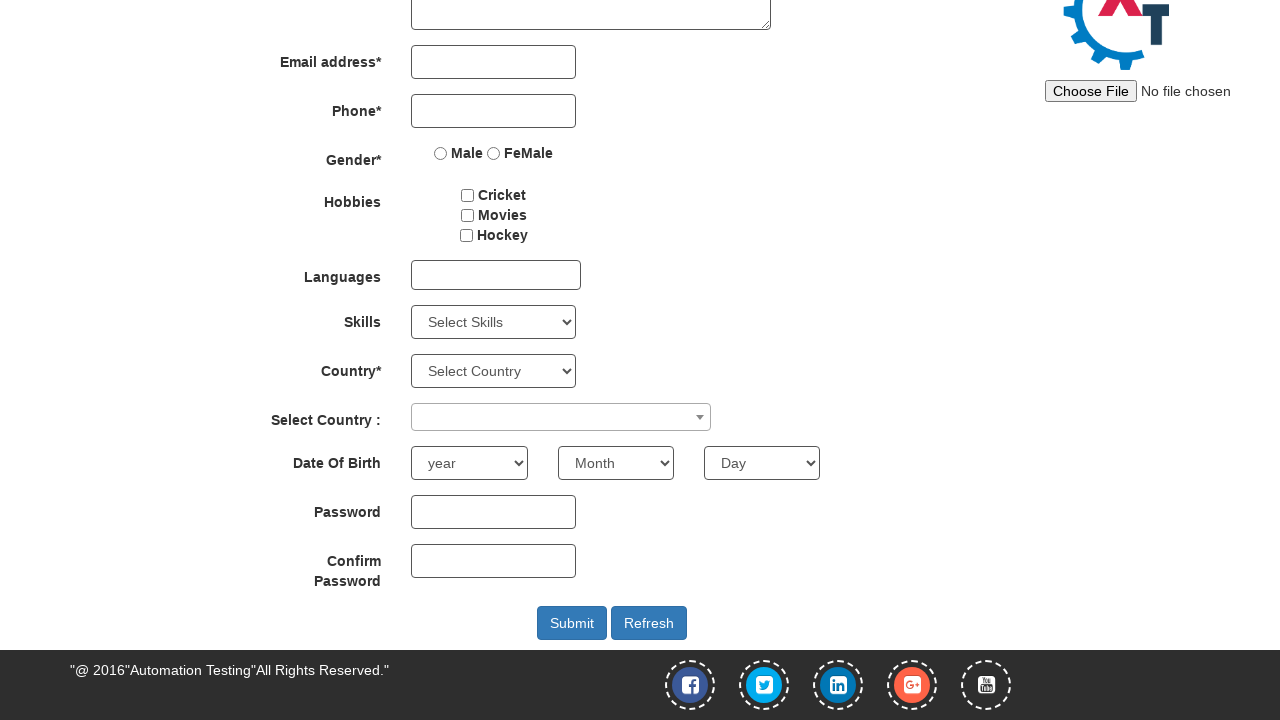

Clicked on the multi-select dropdown at (496, 275) on #msdd
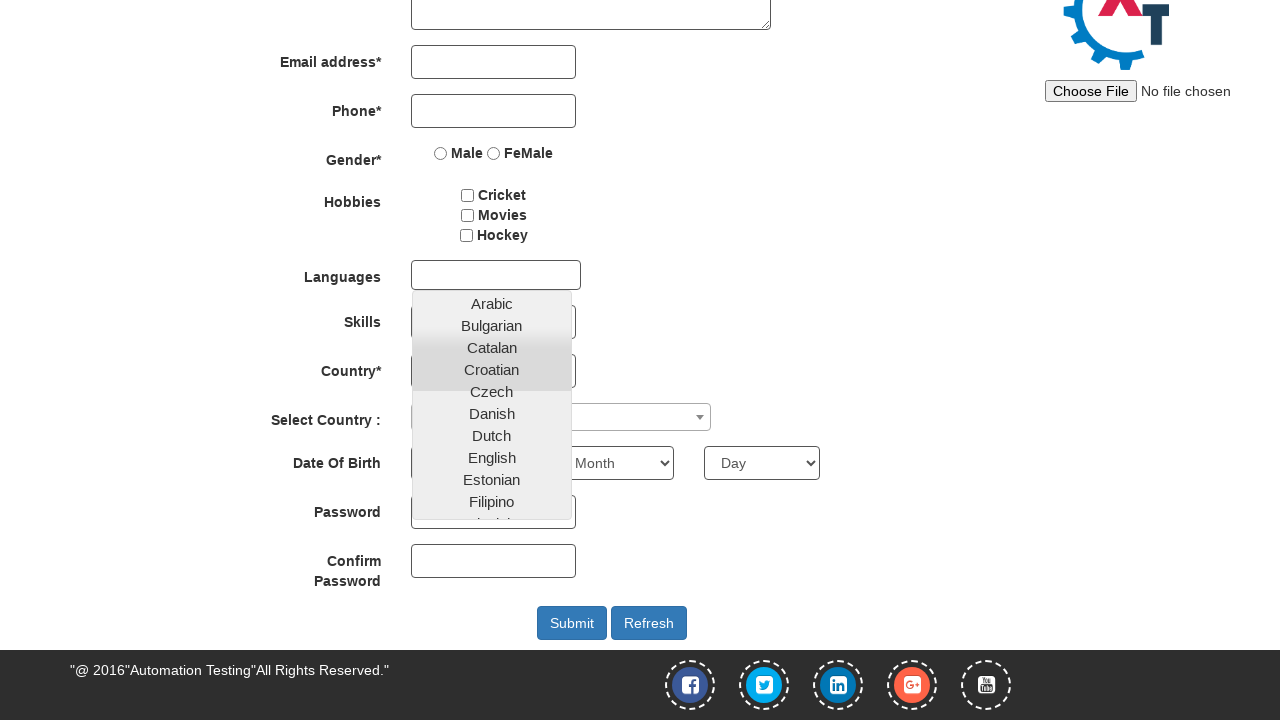

Selected first option from the multi-select list at (492, 303) on xpath=//*[@id='basicBootstrapForm']/div[7]/div/multi-select/div[2]/ul/li[1]/a
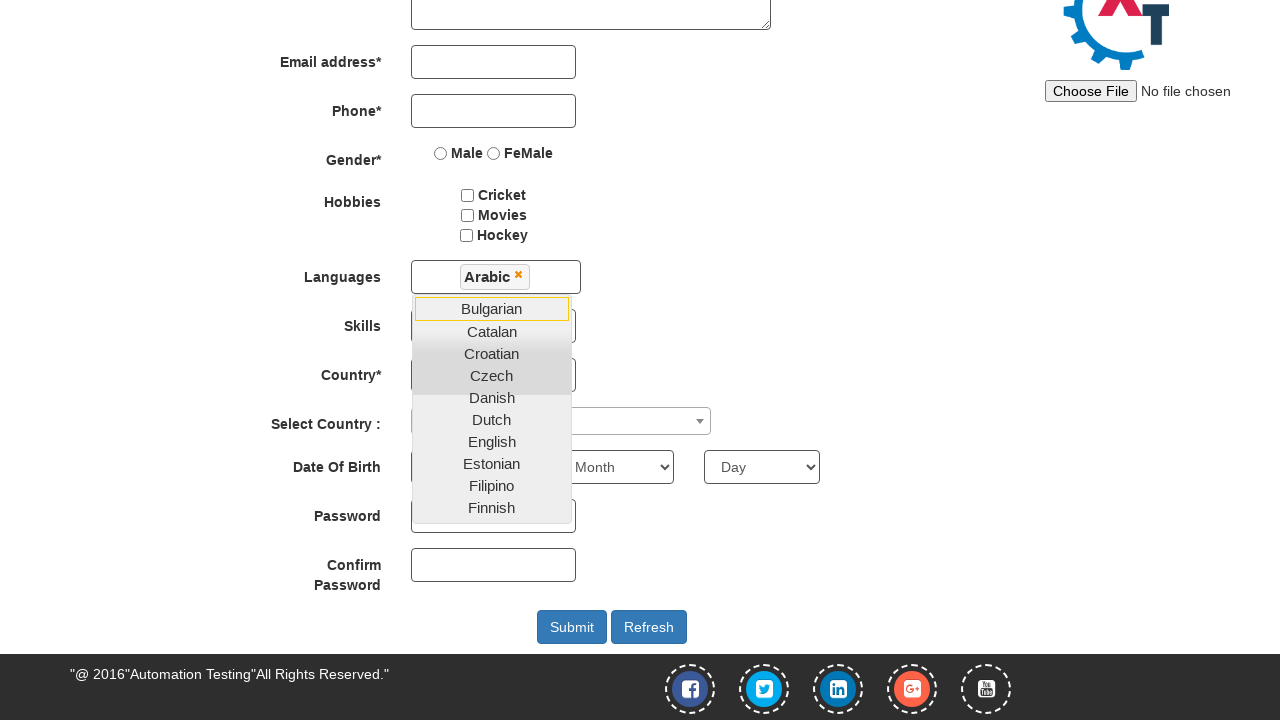

Scrolled Thai option into view
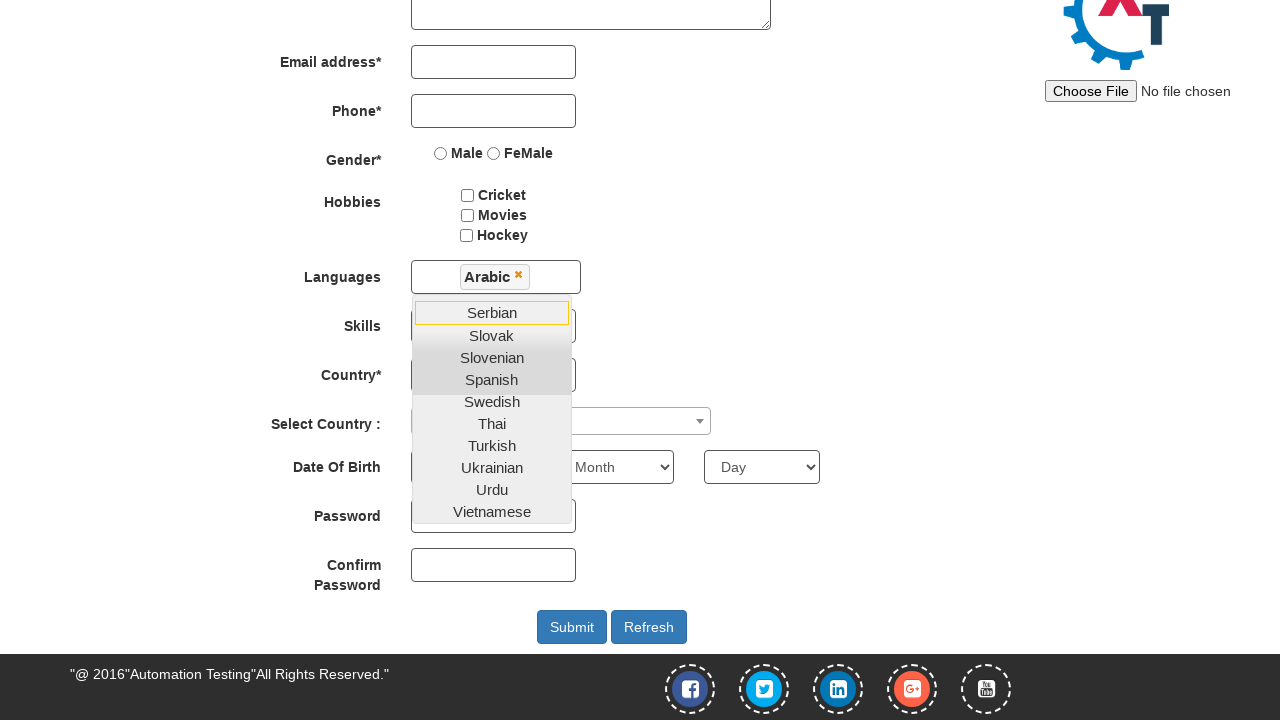

Clicked on Thai option from the multi-select list at (492, 423) on xpath=//*[@id='basicBootstrapForm']/div[7]/div/multi-select/div[2]/ul/li[37]/a
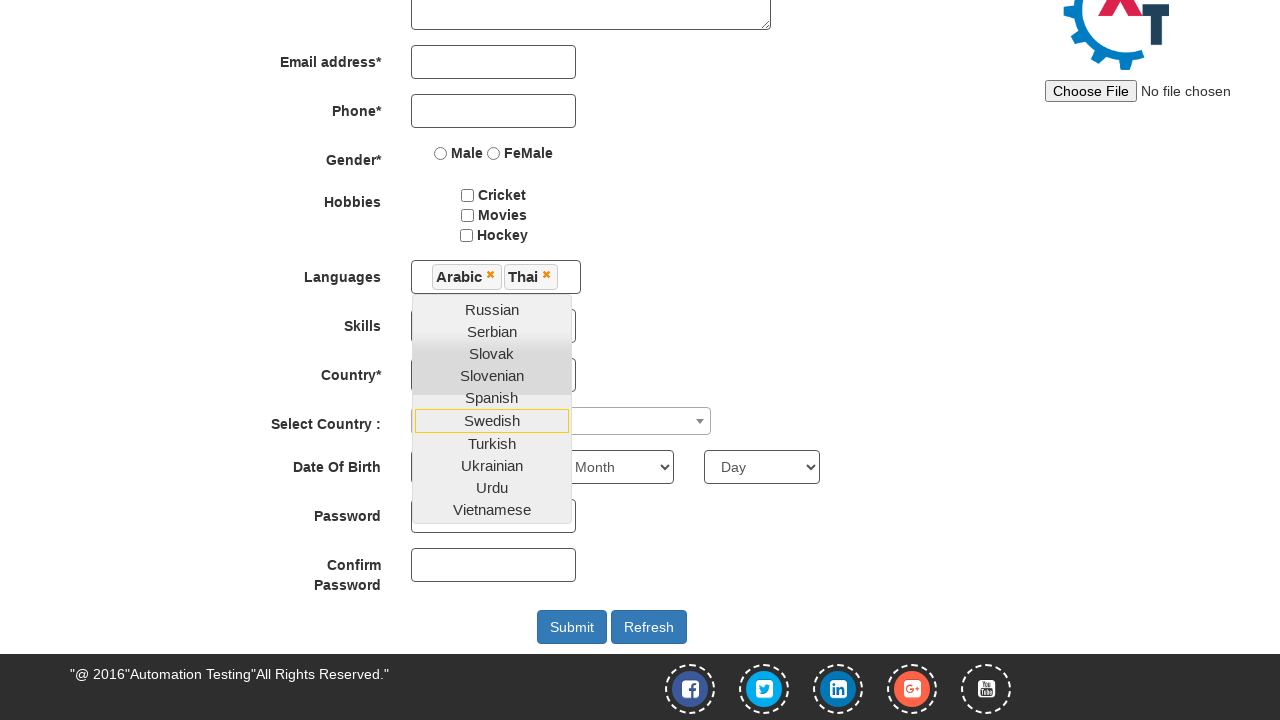

Selected 'Java' from the Skills dropdown on #Skills
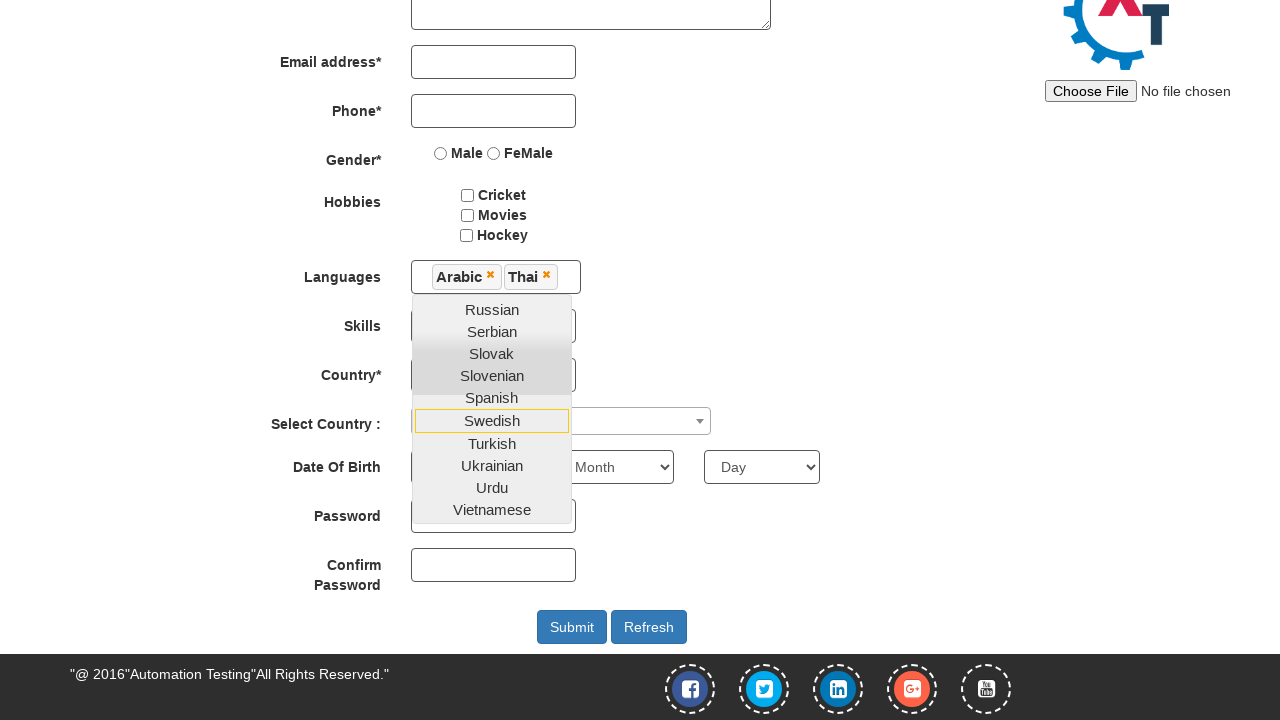

Scrolled back up the page by 600 pixels
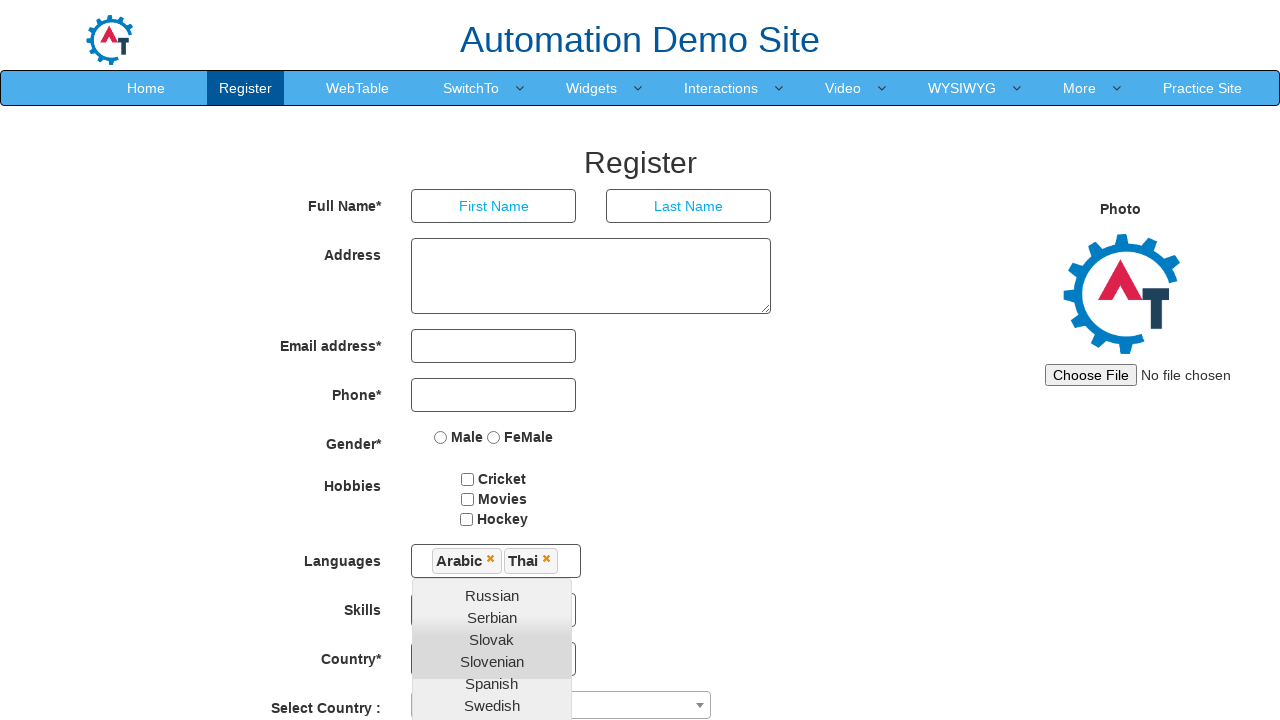

Refreshed the page
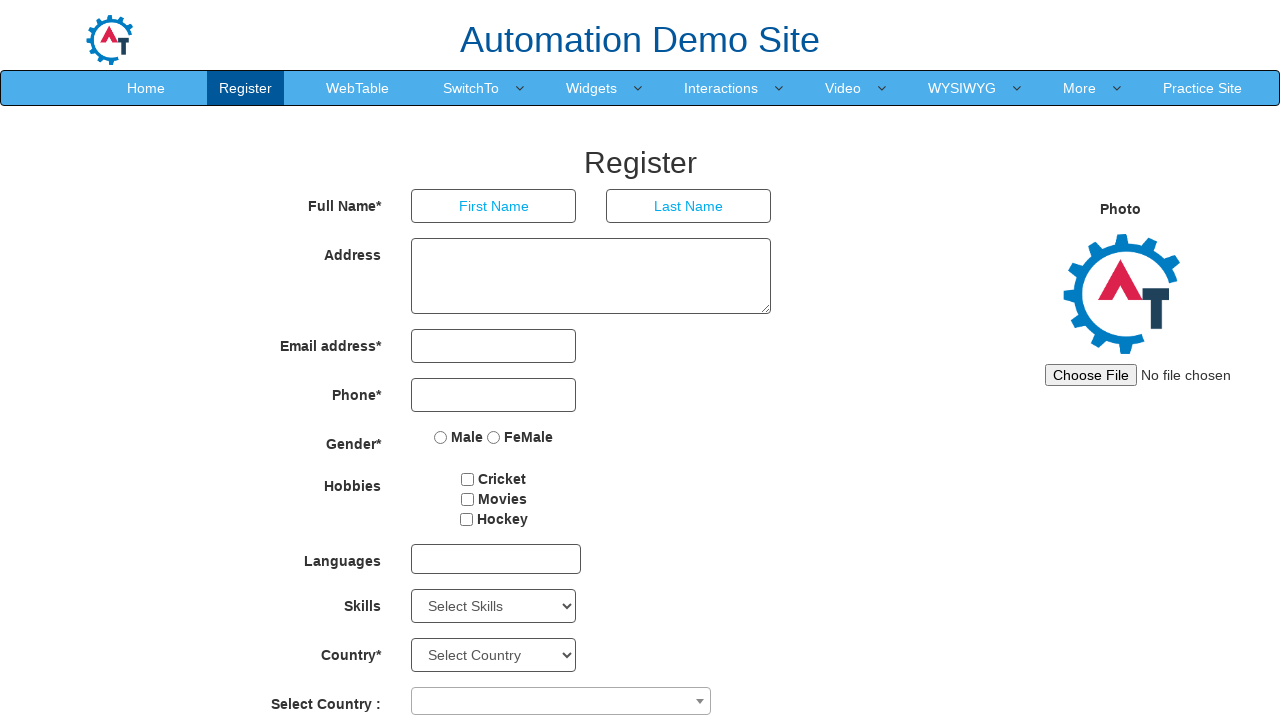

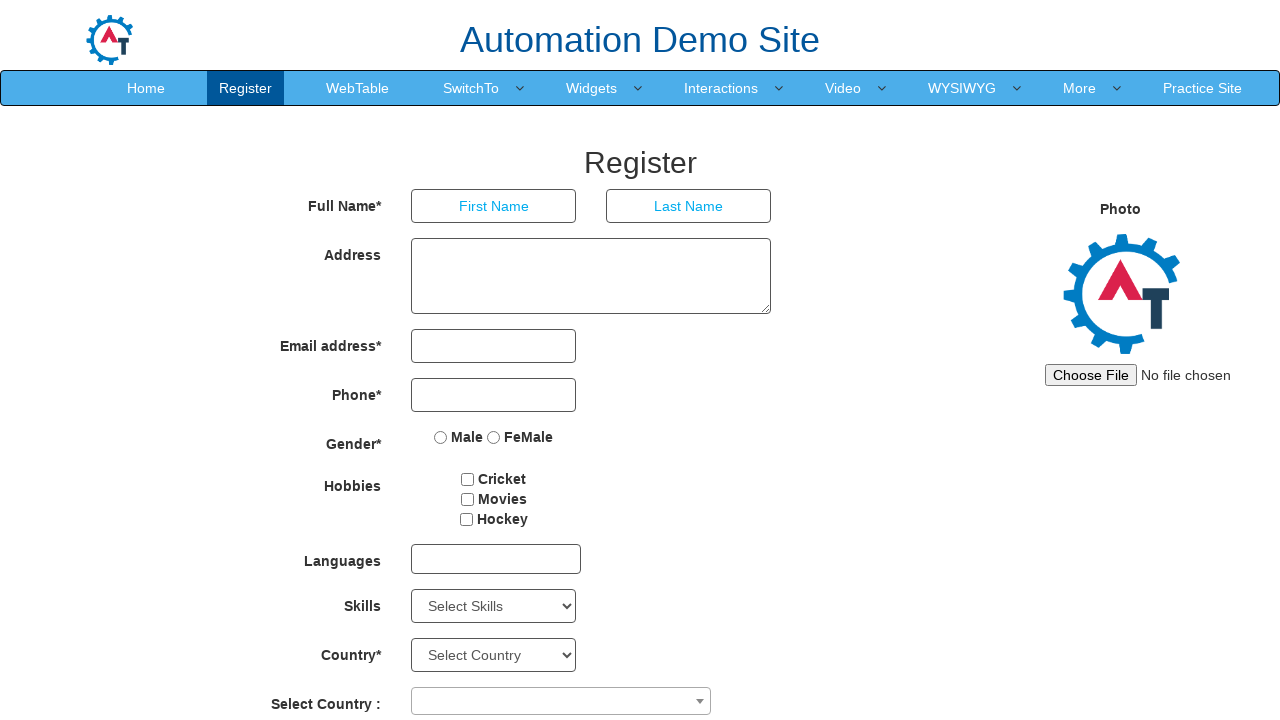